Tests a data types form by filling in all fields (first name, last name, address, zip code, city, country, email, phone, job position, company) and submitting the form

Starting URL: https://bonigarcia.dev/selenium-webdriver-java/data-types.html

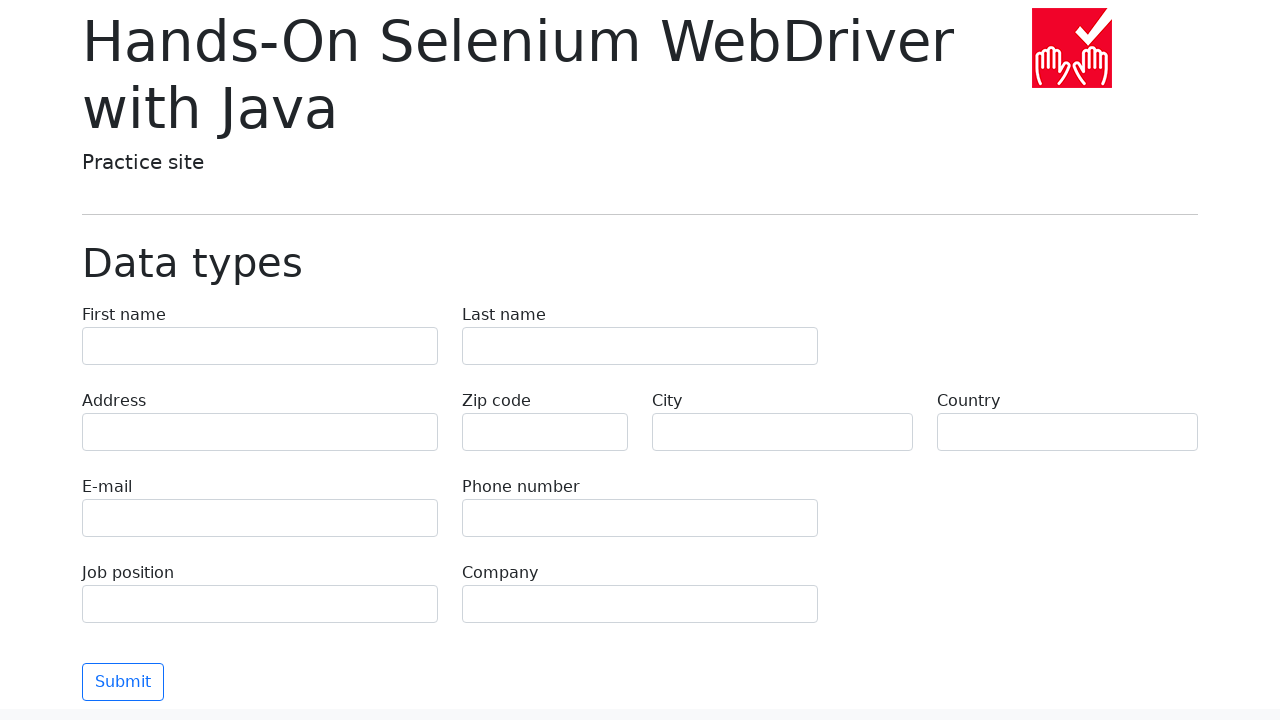

Filled first name field with 'Michael' on input[name='first-name']
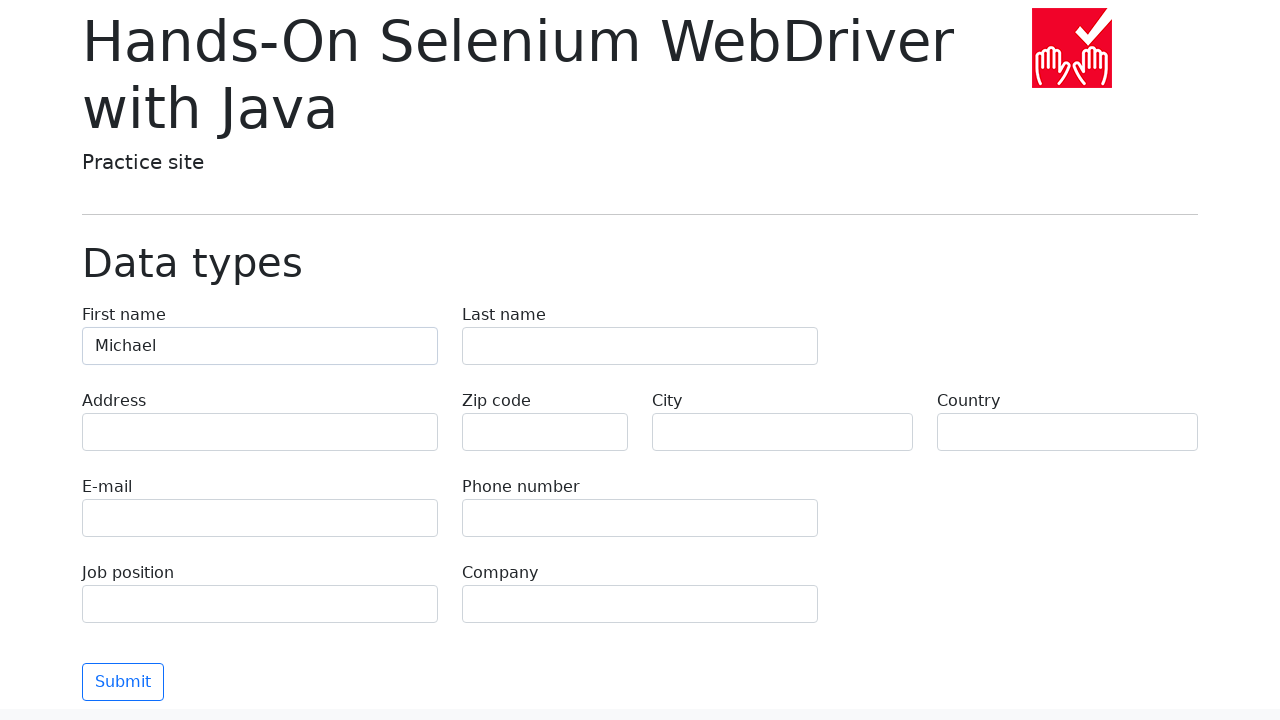

Filled last name field with 'Johnson' on input[name='last-name']
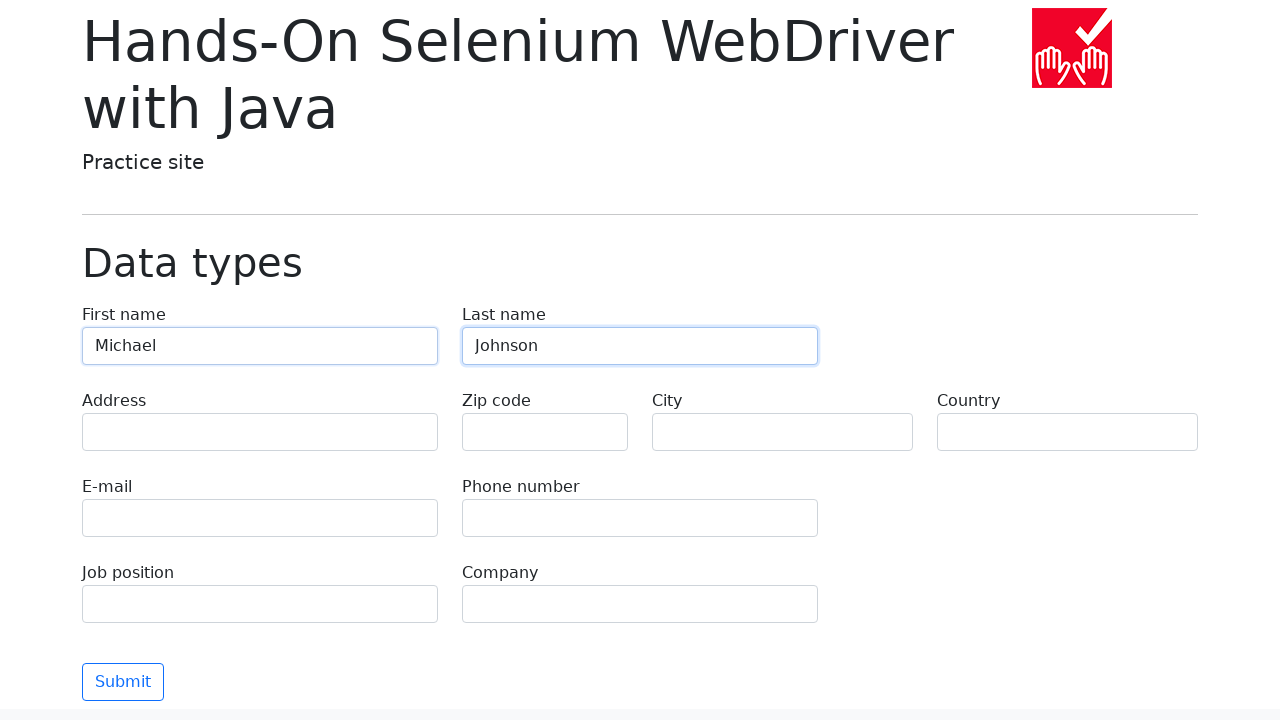

Filled address field with '742 Evergreen Terrace' on input[name='address']
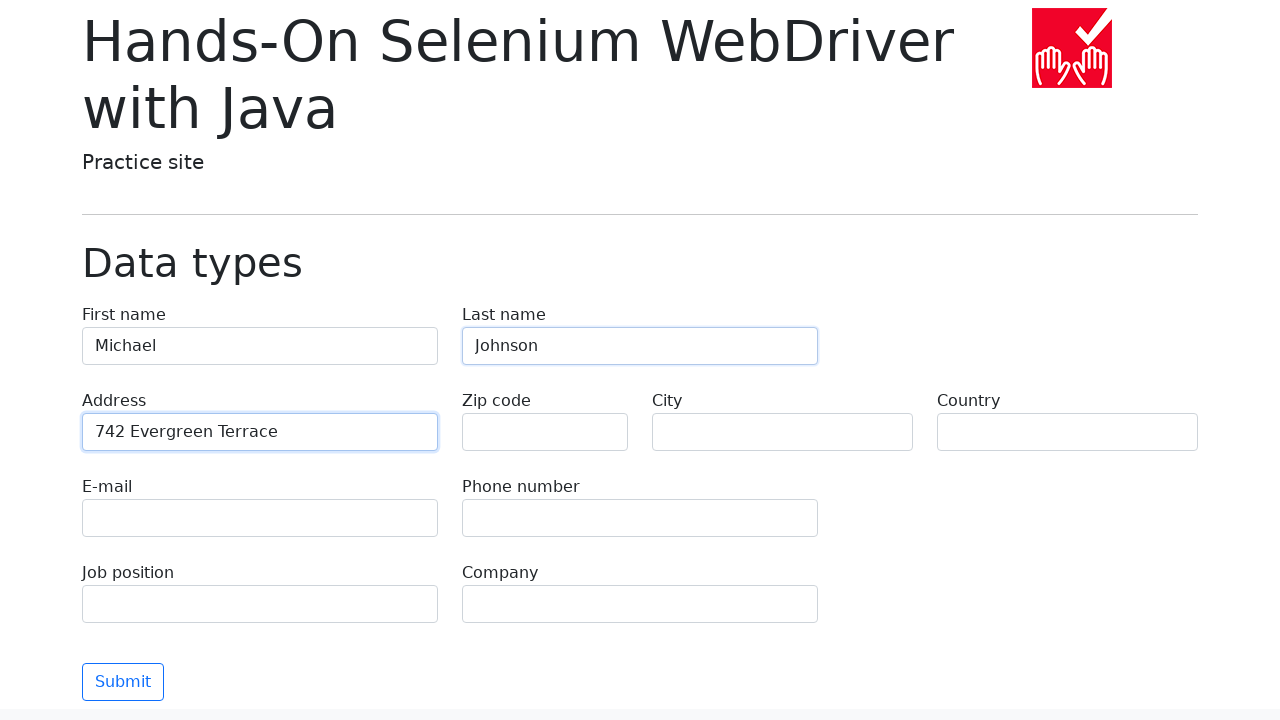

Filled zip code field with '90210' on input[name='zip-code']
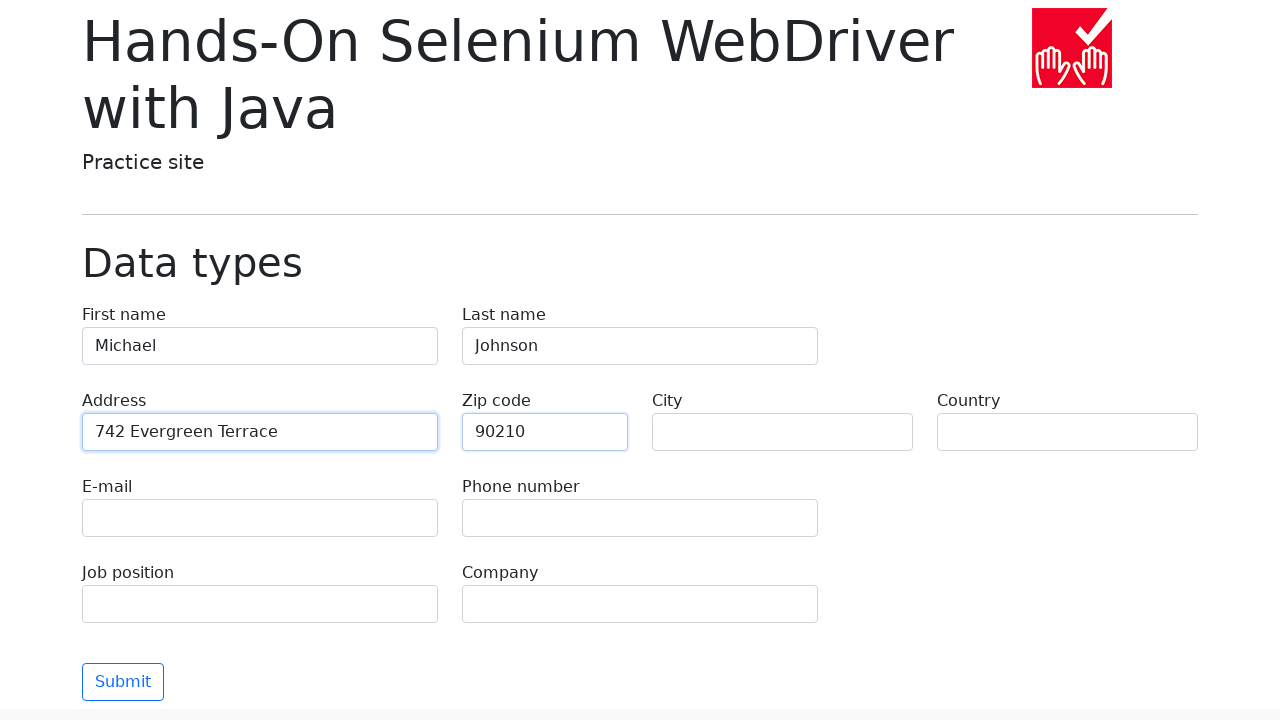

Filled city field with 'Springfield' on input[name='city']
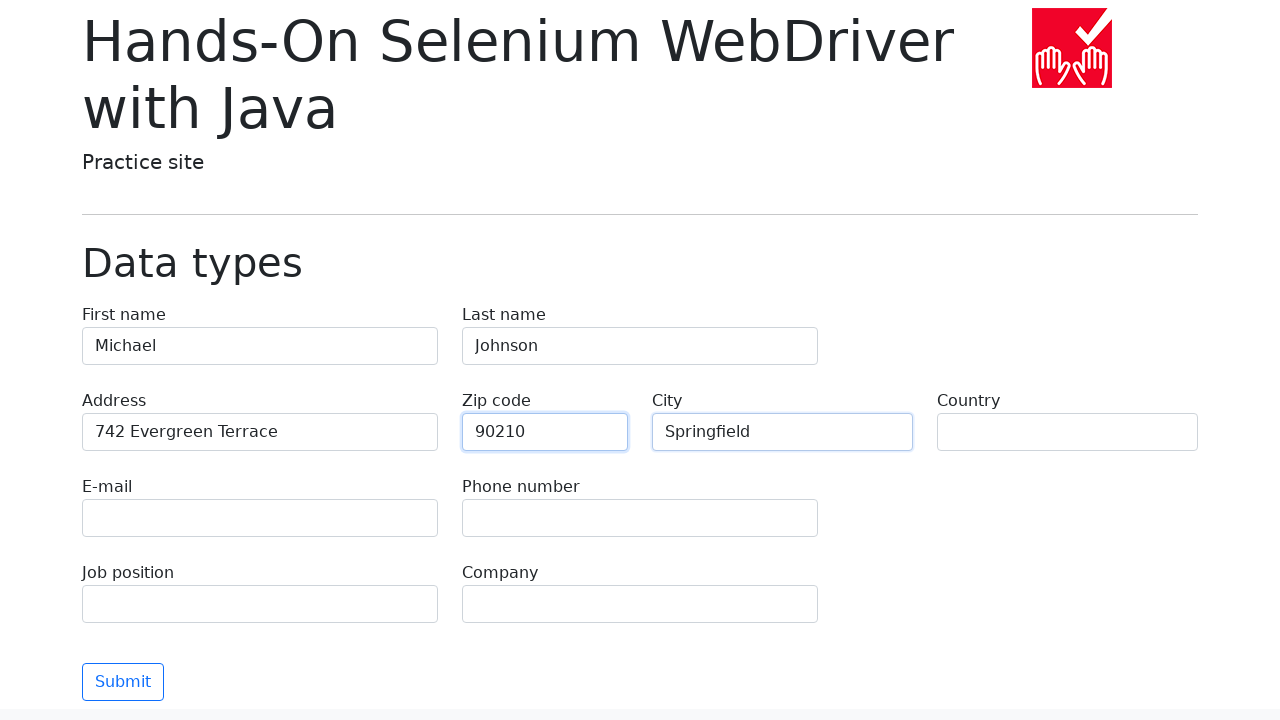

Filled country field with 'United States' on input[name='country']
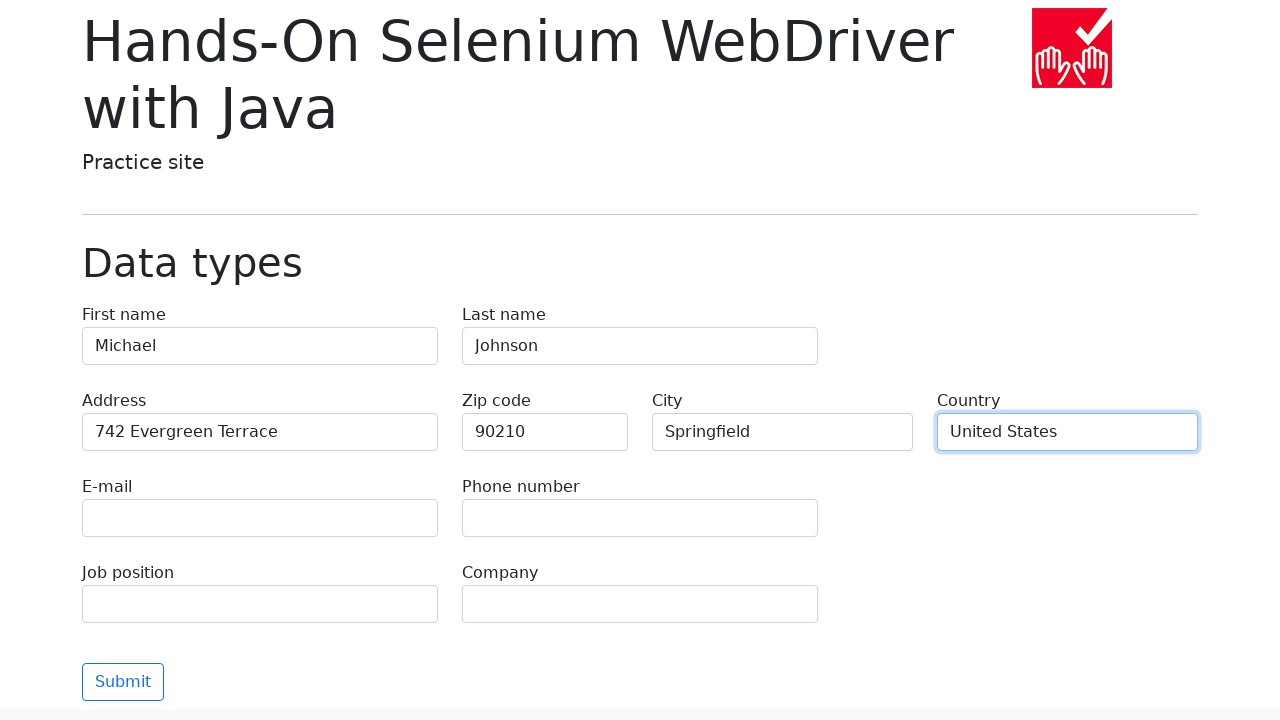

Filled email field with 'michael.johnson@example.com' on input[name='e-mail']
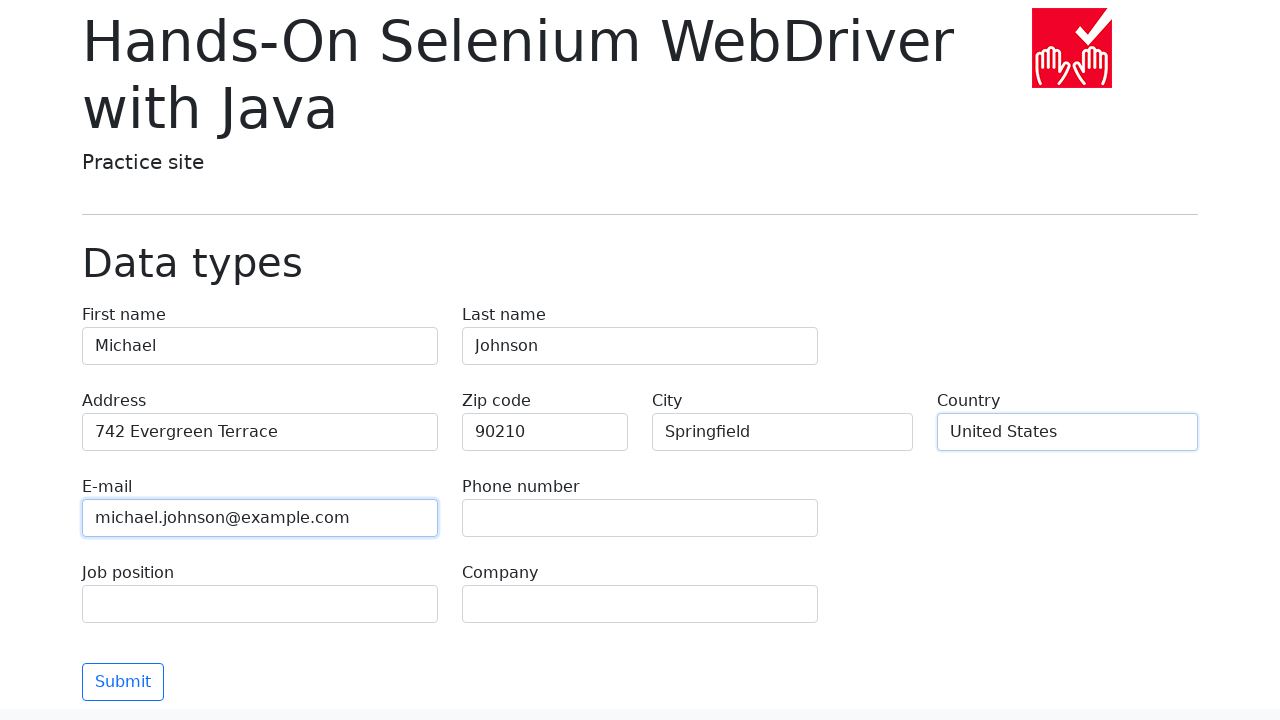

Filled phone field with '+1-555-123-4567' on input[name='phone']
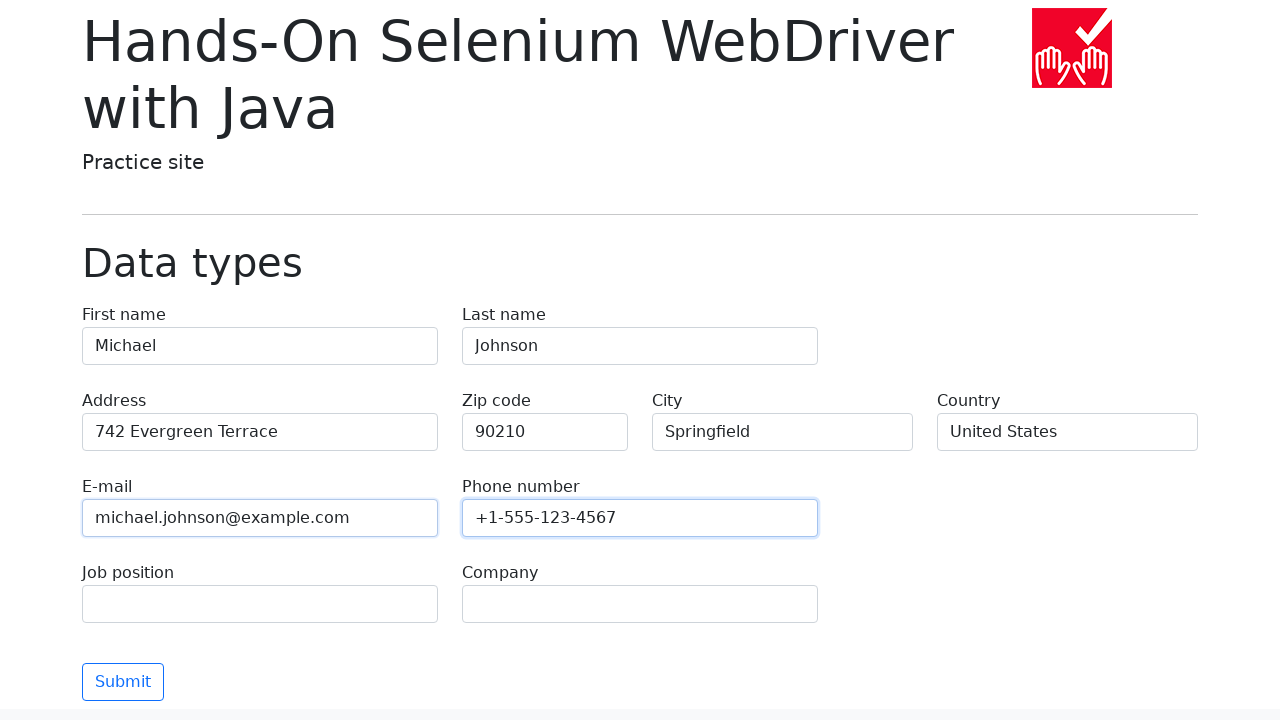

Filled job position field with 'Software Engineer' on input[name='job-position']
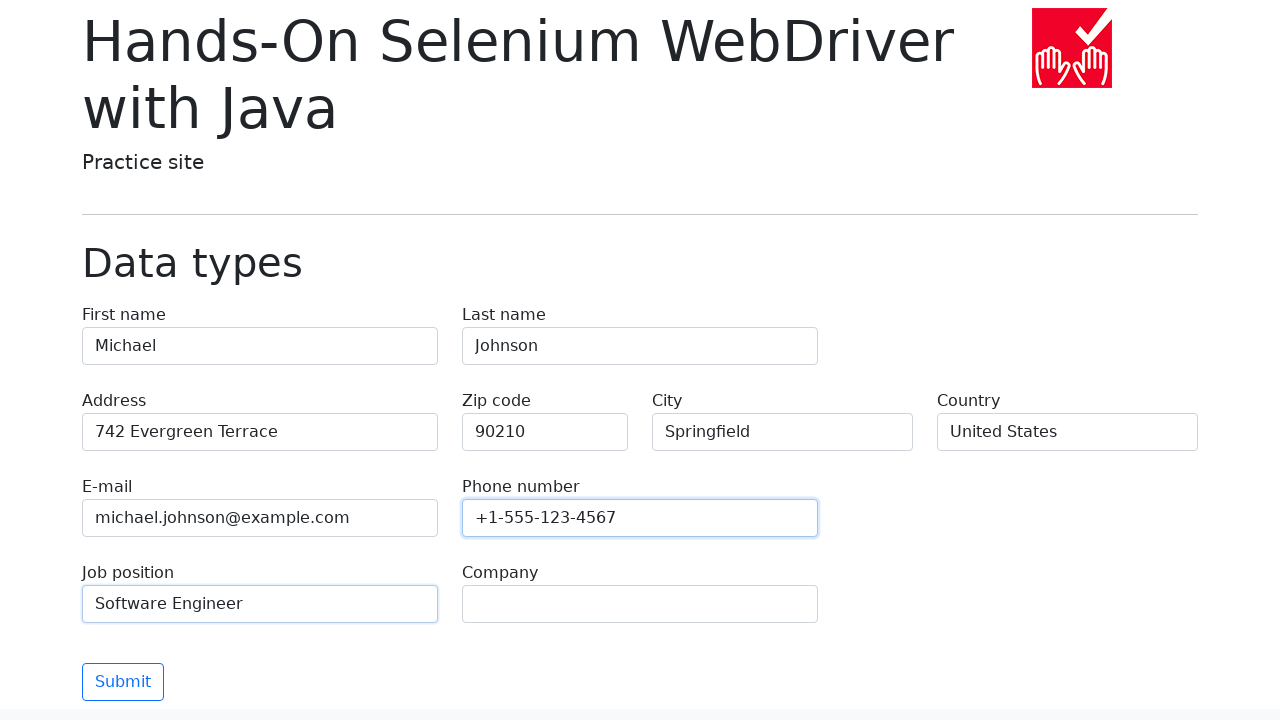

Filled company field with 'Tech Solutions Inc' on input[name='company']
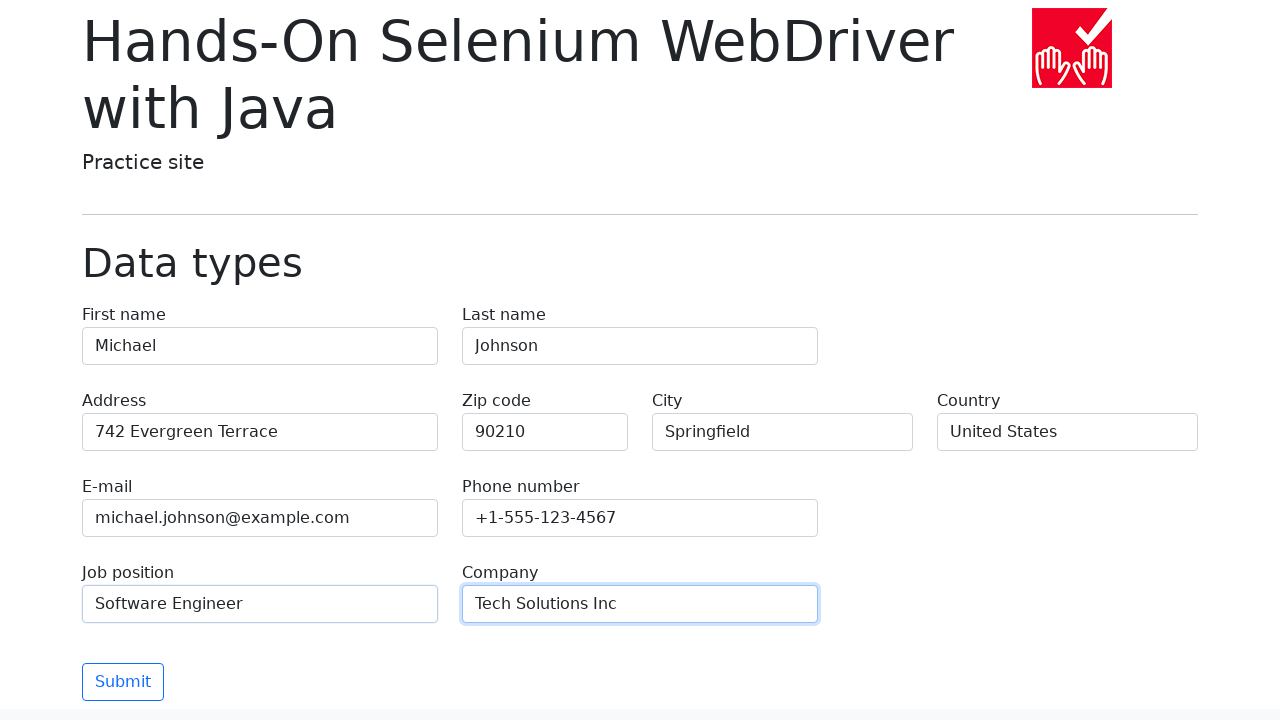

Clicked submit button to submit the form at (123, 682) on button[type='submit']
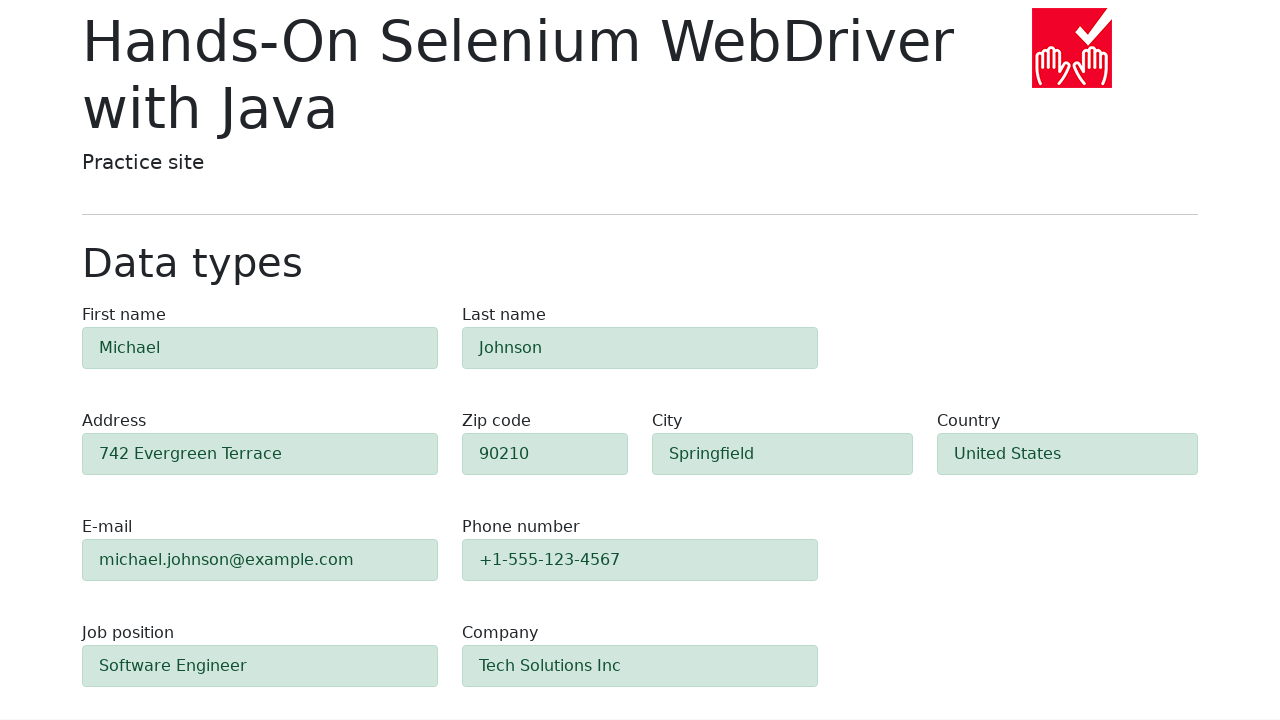

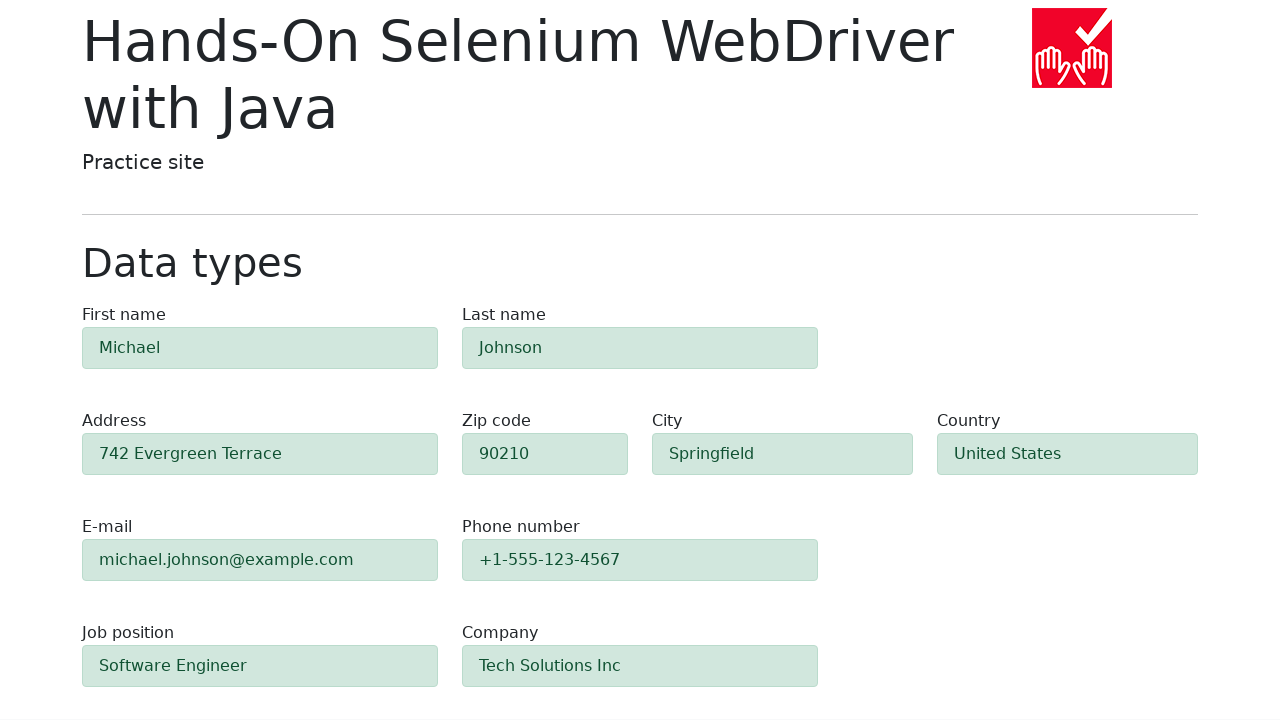